Navigates to jQuery UI draggable demo page and zooms the entire page to 170%

Starting URL: https://jqueryui.com/draggable/

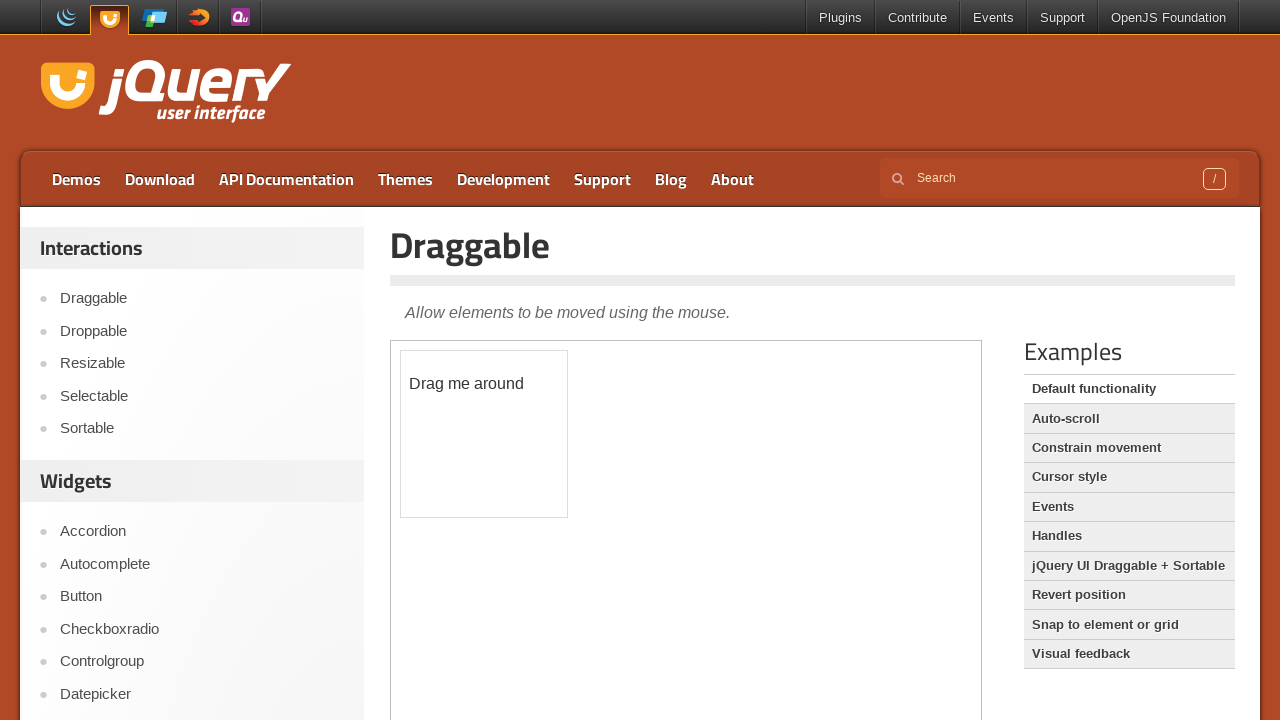

Navigated to jQuery UI draggable demo page
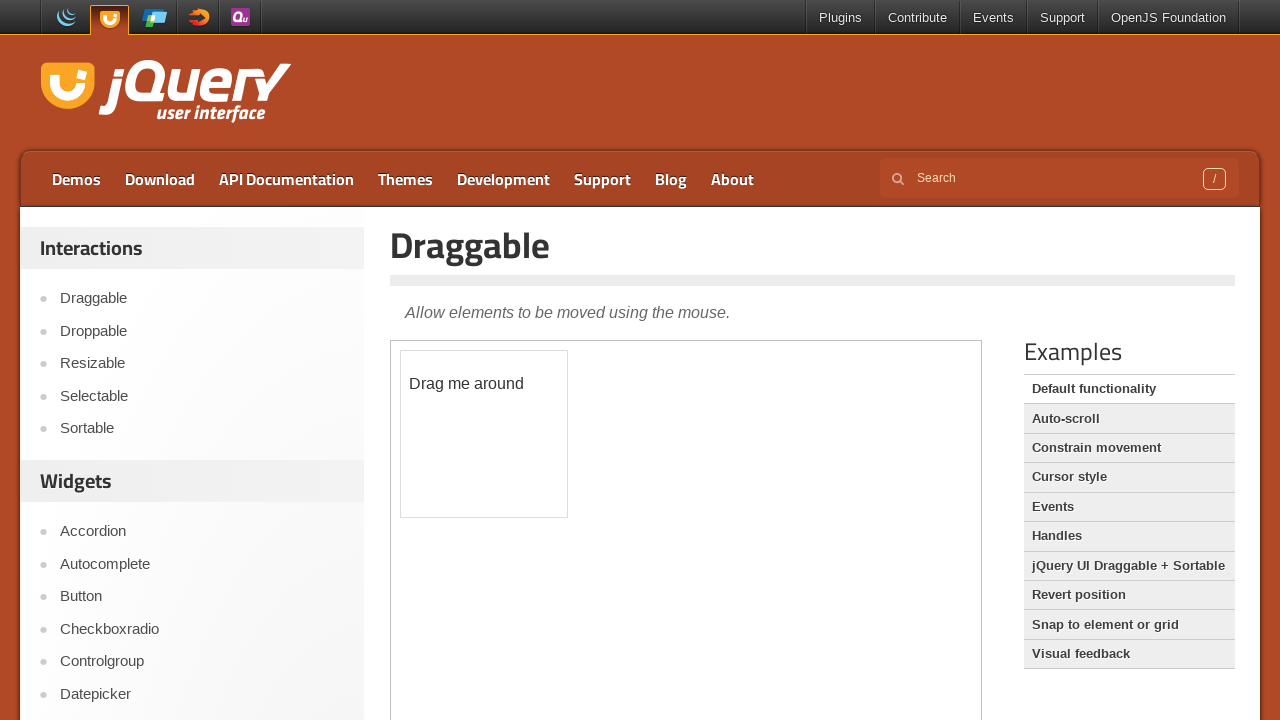

Zoomed entire page to 170%
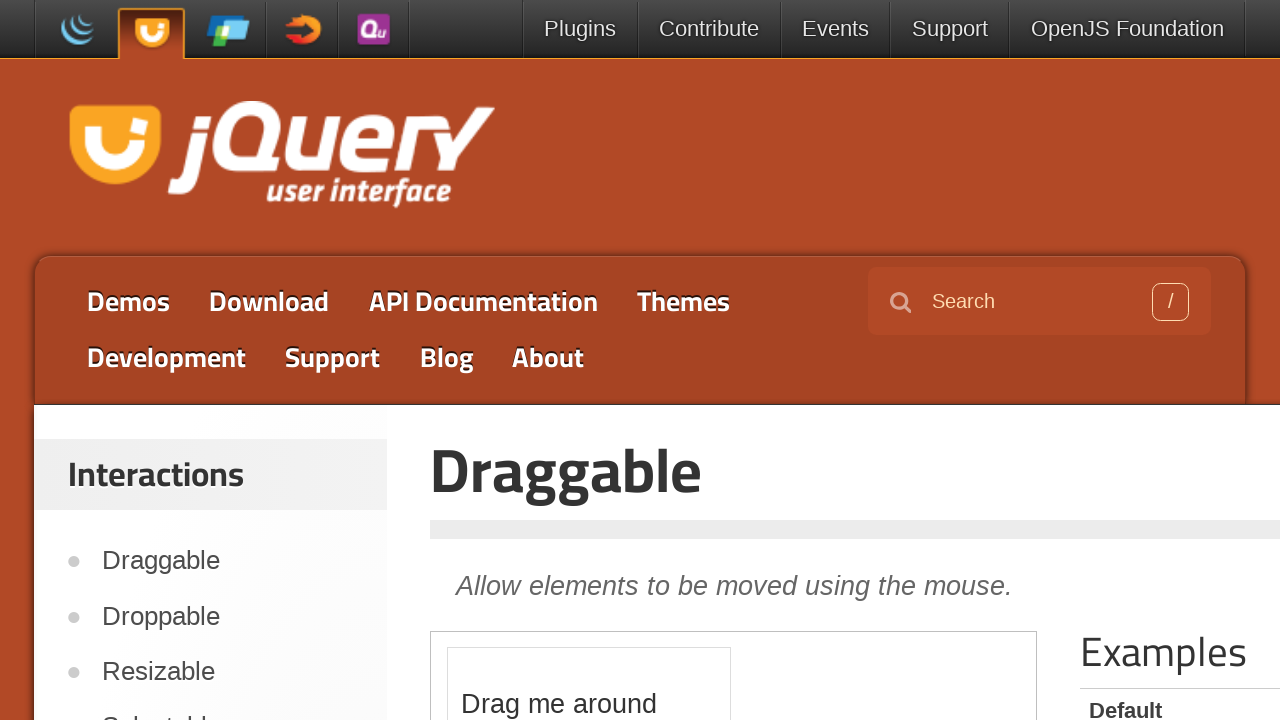

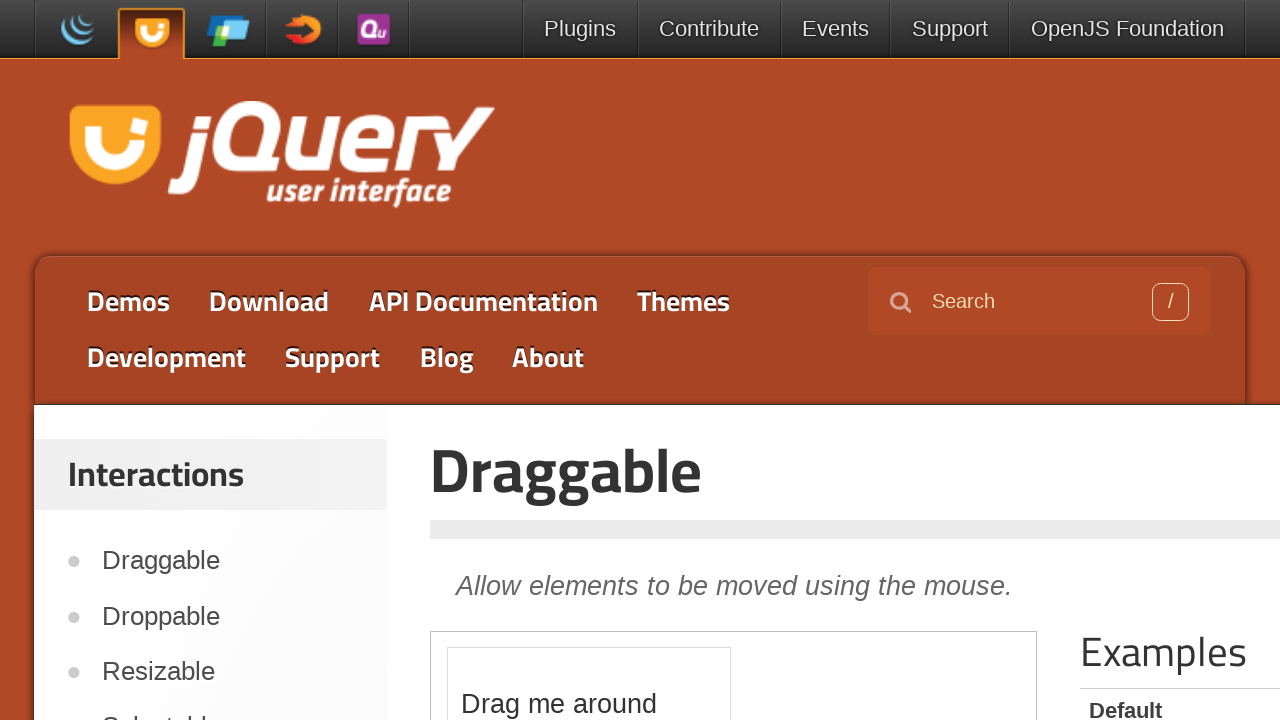